Tests the text box form on DemoQA by clicking on Text Box menu item, filling in the name and email fields, and submitting the form

Starting URL: https://demoqa.com/elements

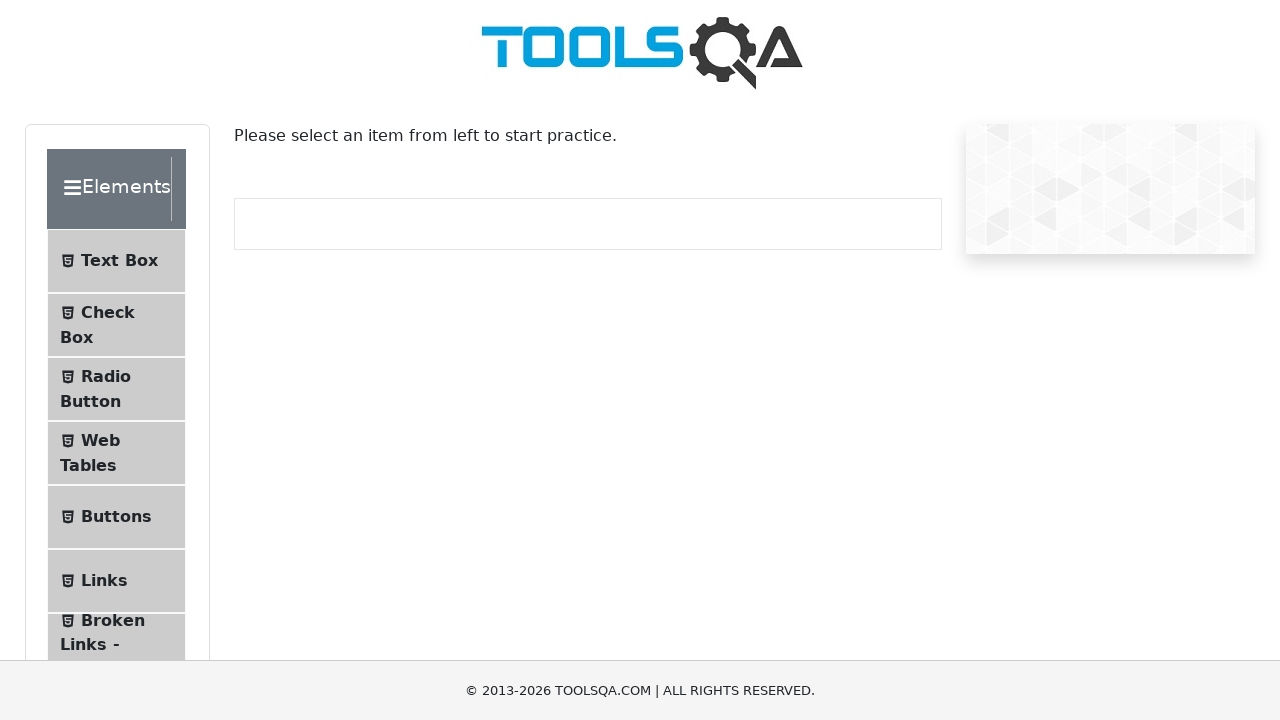

Clicked on Text Box menu item at (119, 261) on xpath=//span[contains(text(),'Text Box')]
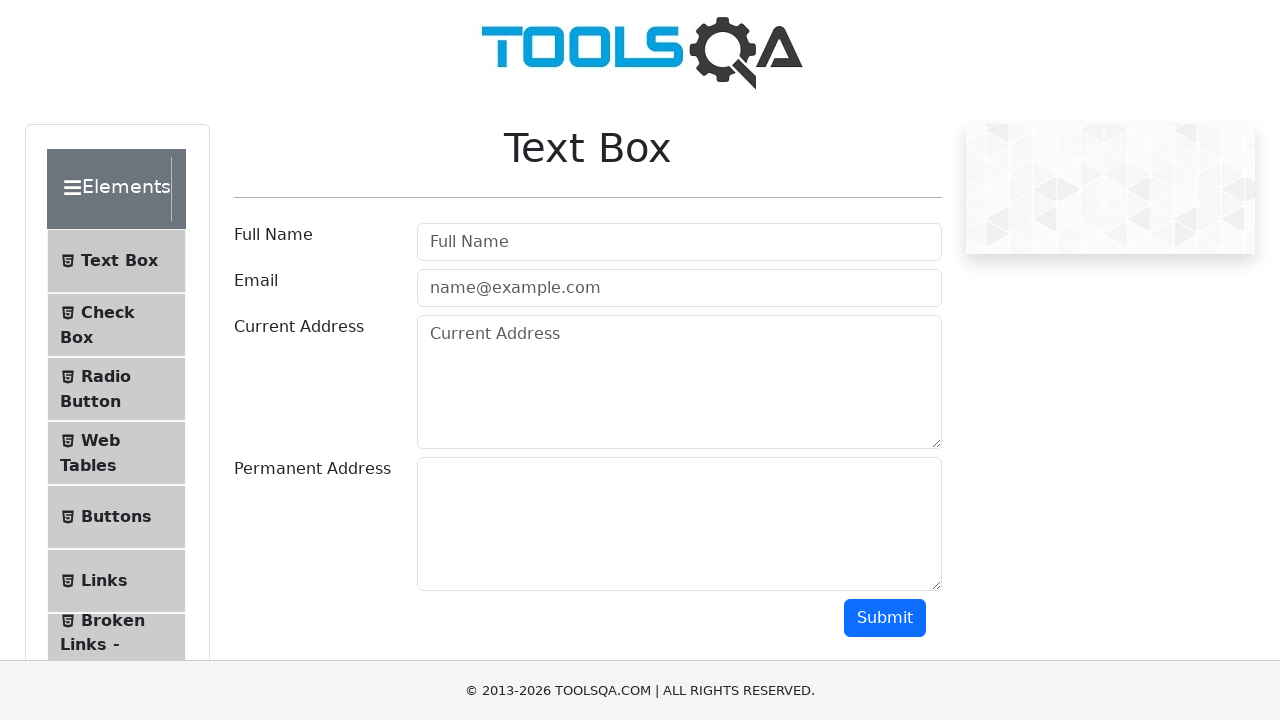

Clicked on full name field at (679, 242) on #userName
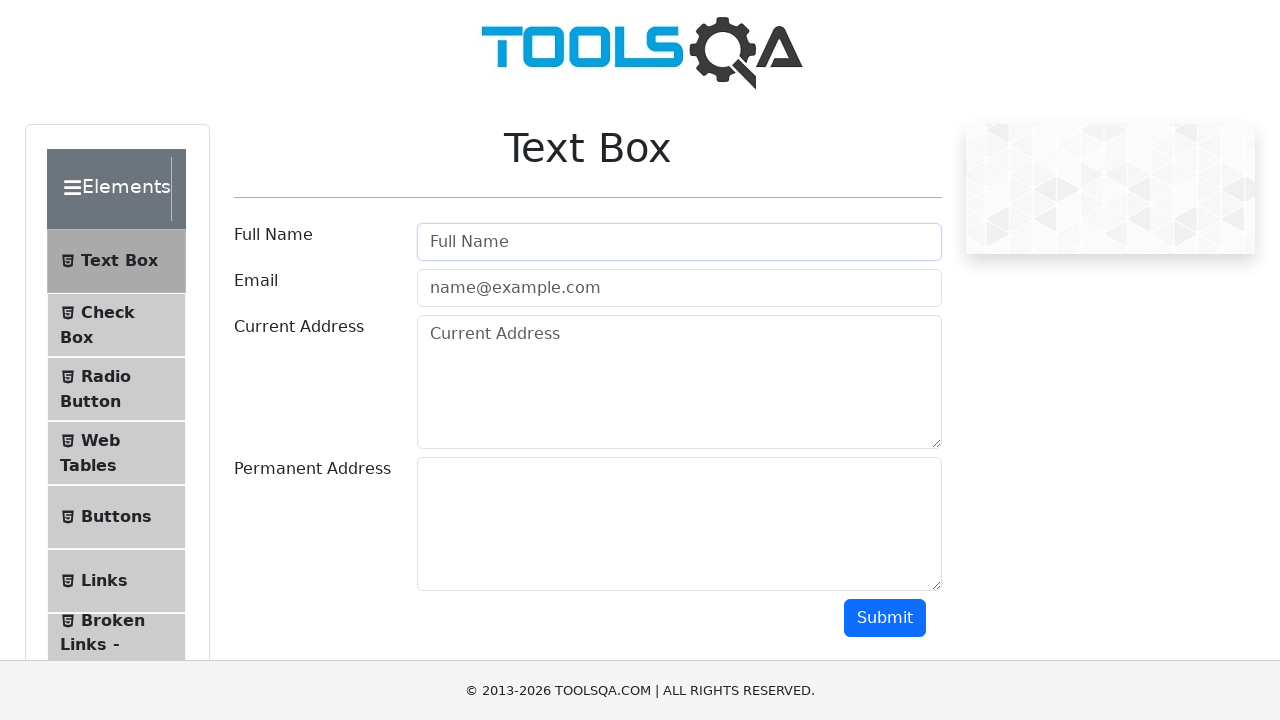

Filled full name field with 'Adam Adams' on #userName
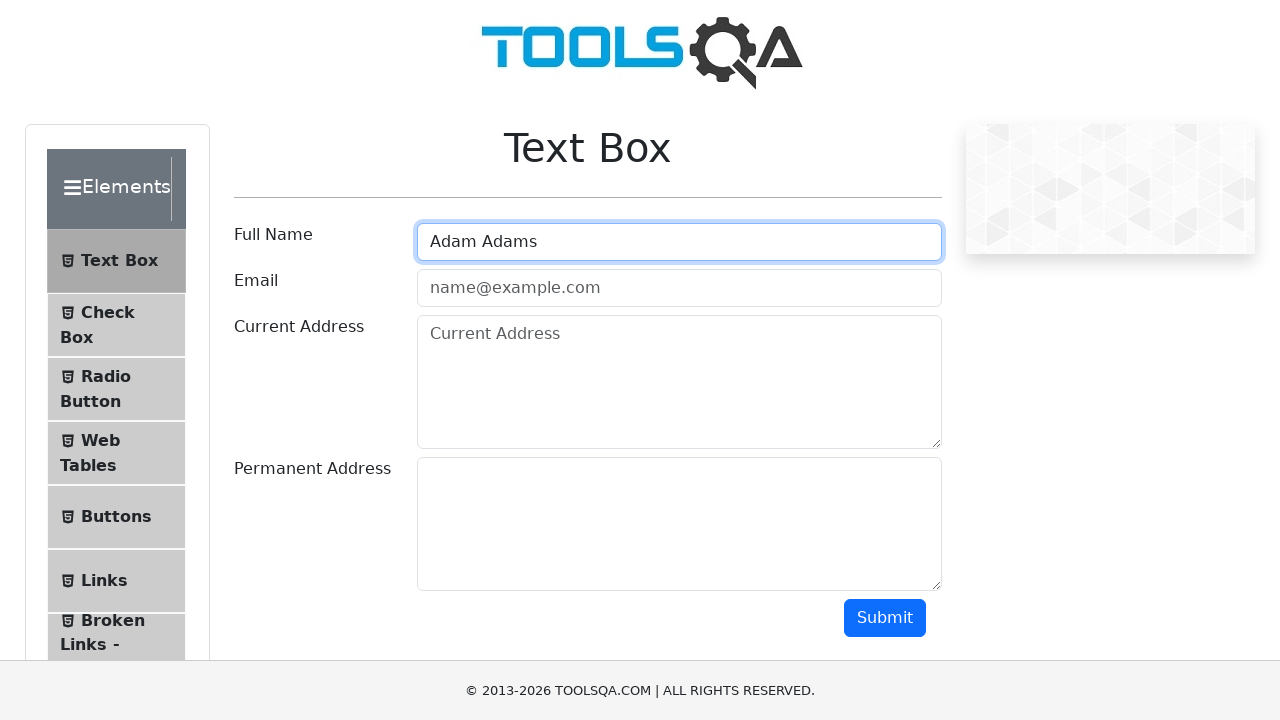

Clicked on email field at (679, 288) on #userEmail
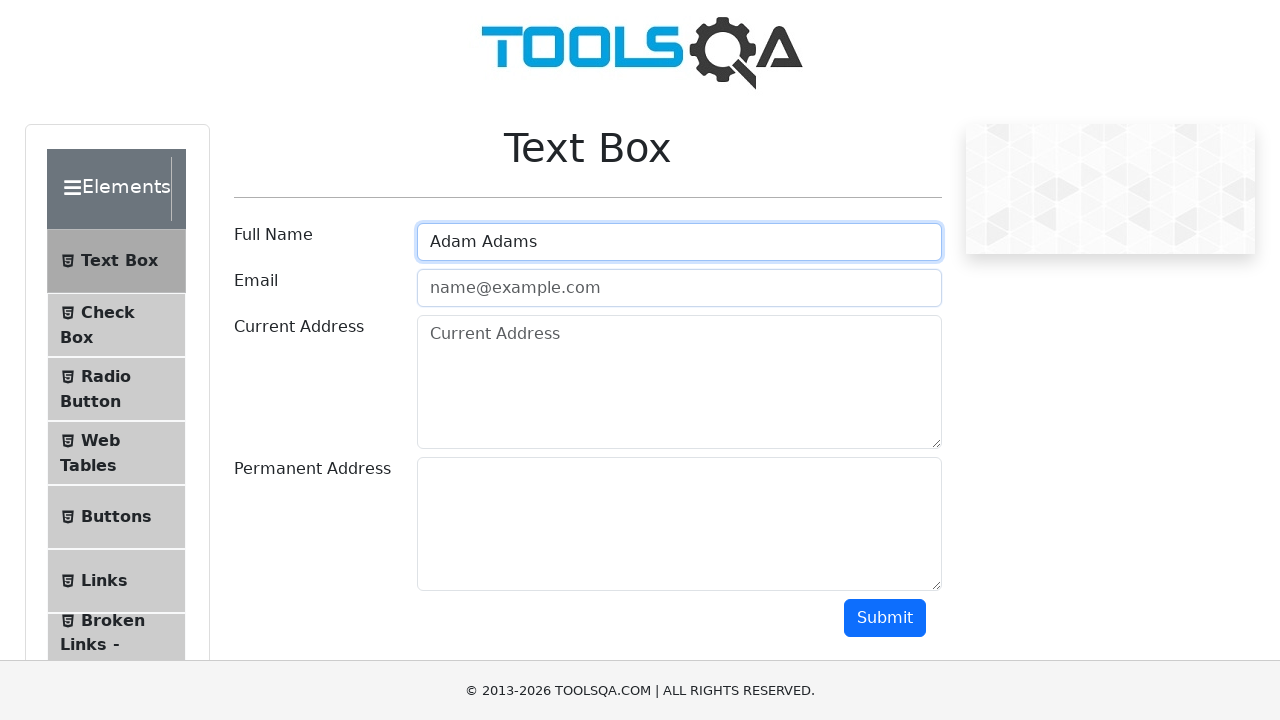

Filled email field with 'adam@gmail.com' on #userEmail
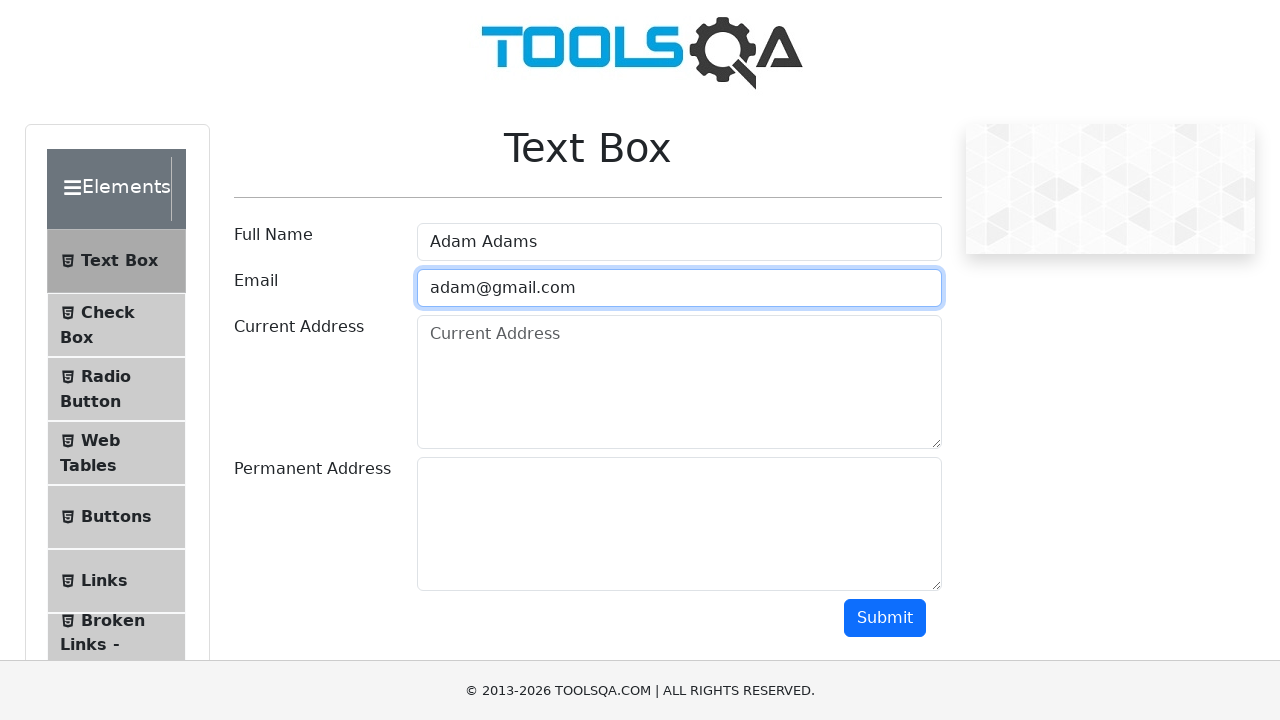

Clicked submit button to submit the form at (885, 618) on #submit
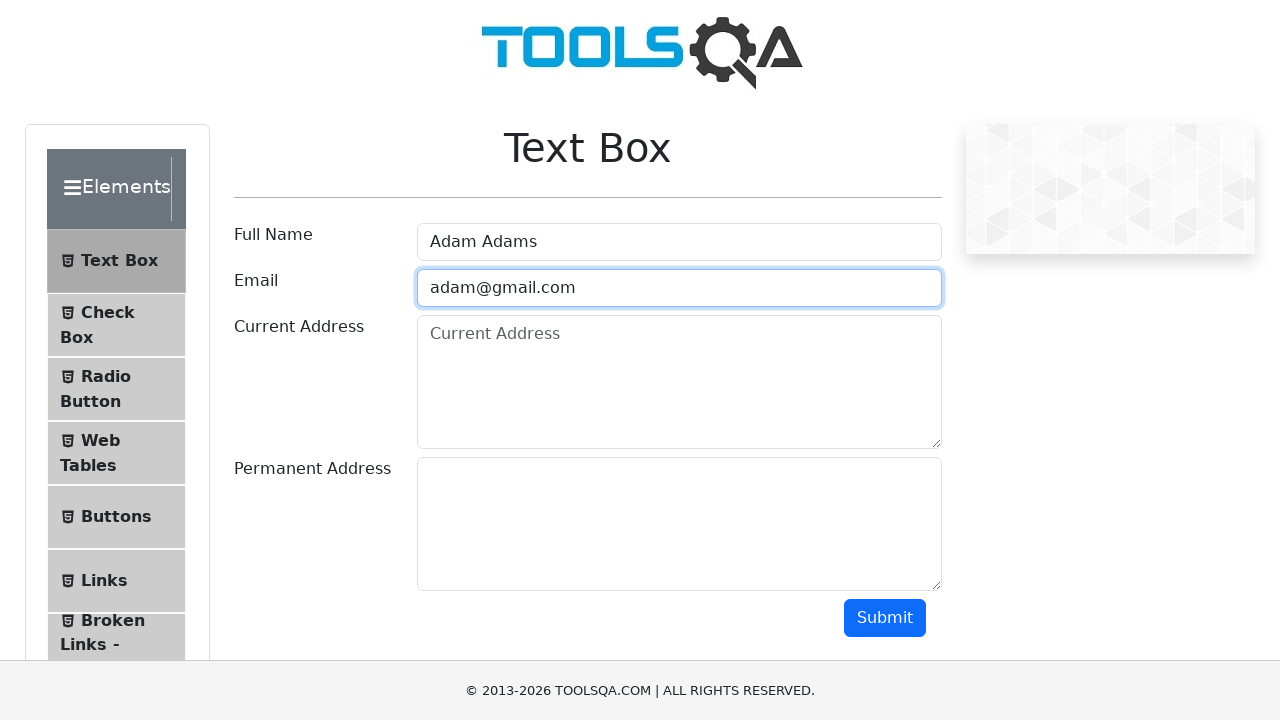

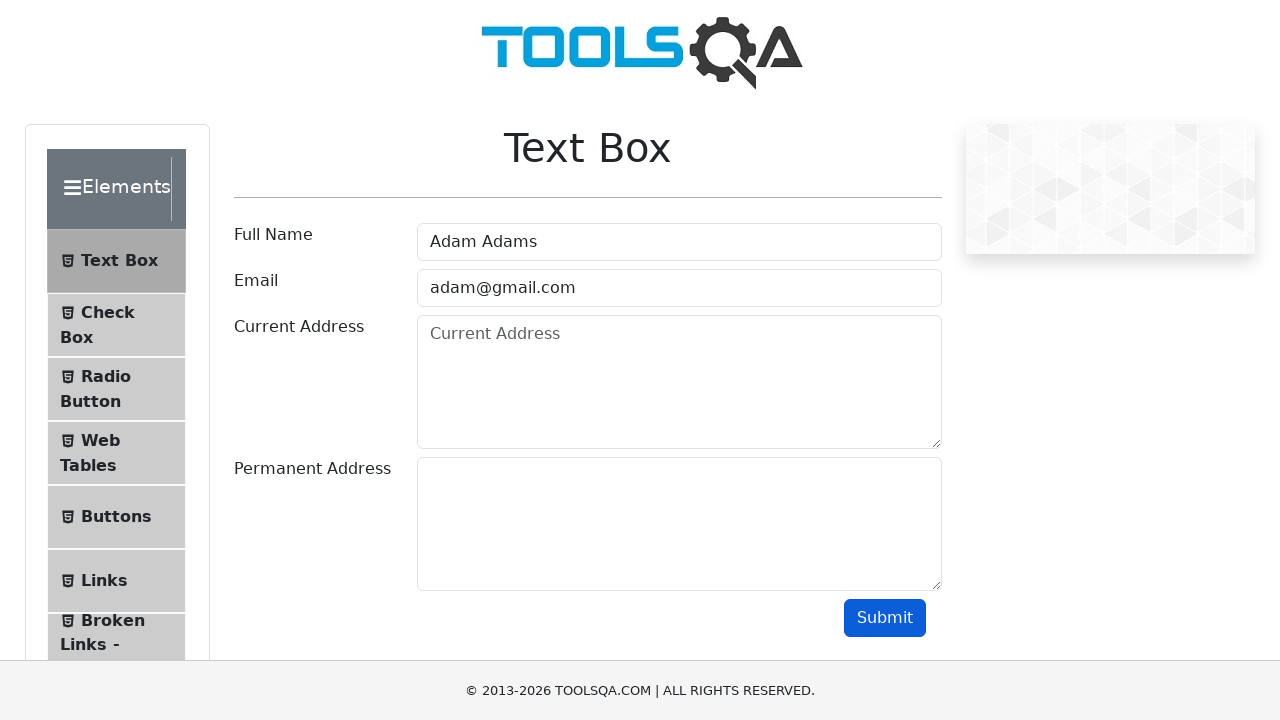